Tests dropdown selection functionality by selecting and deselecting options from a multiple select dropdown within an iframe

Starting URL: https://www.w3schools.com/tags/tryit.asp?filename=tryhtml_select_multiple

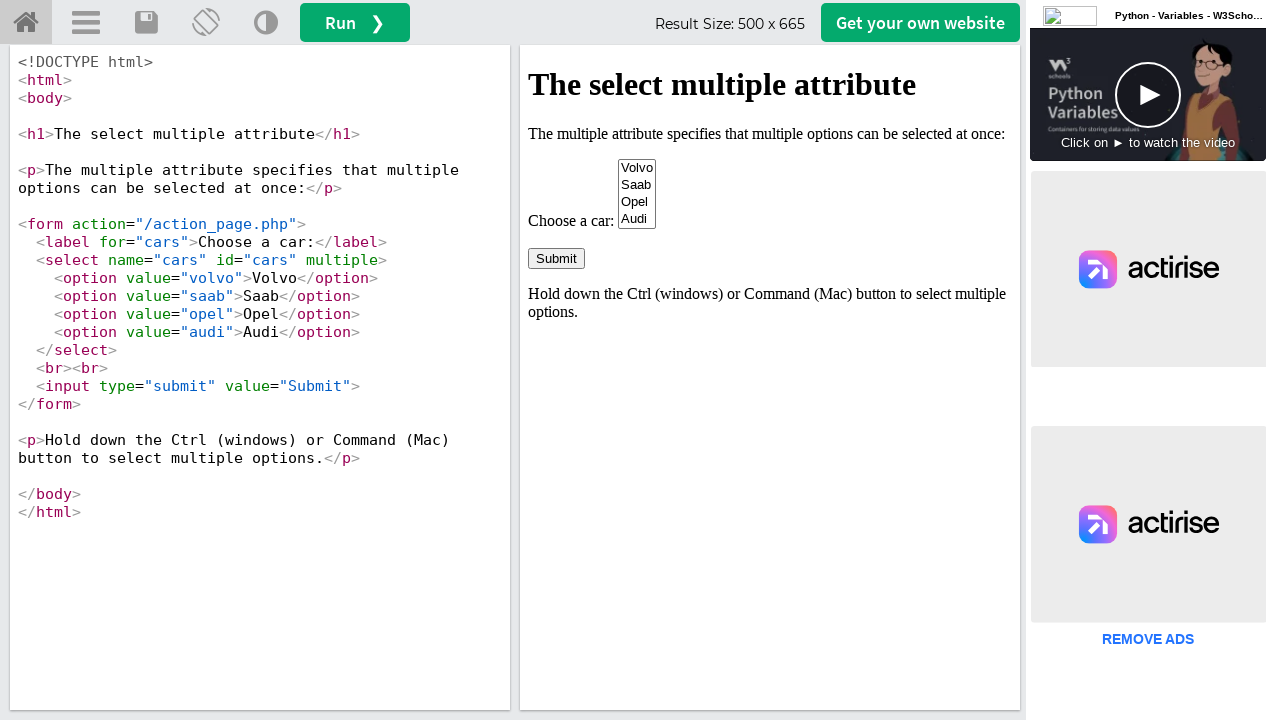

Located iframe containing the dropdown
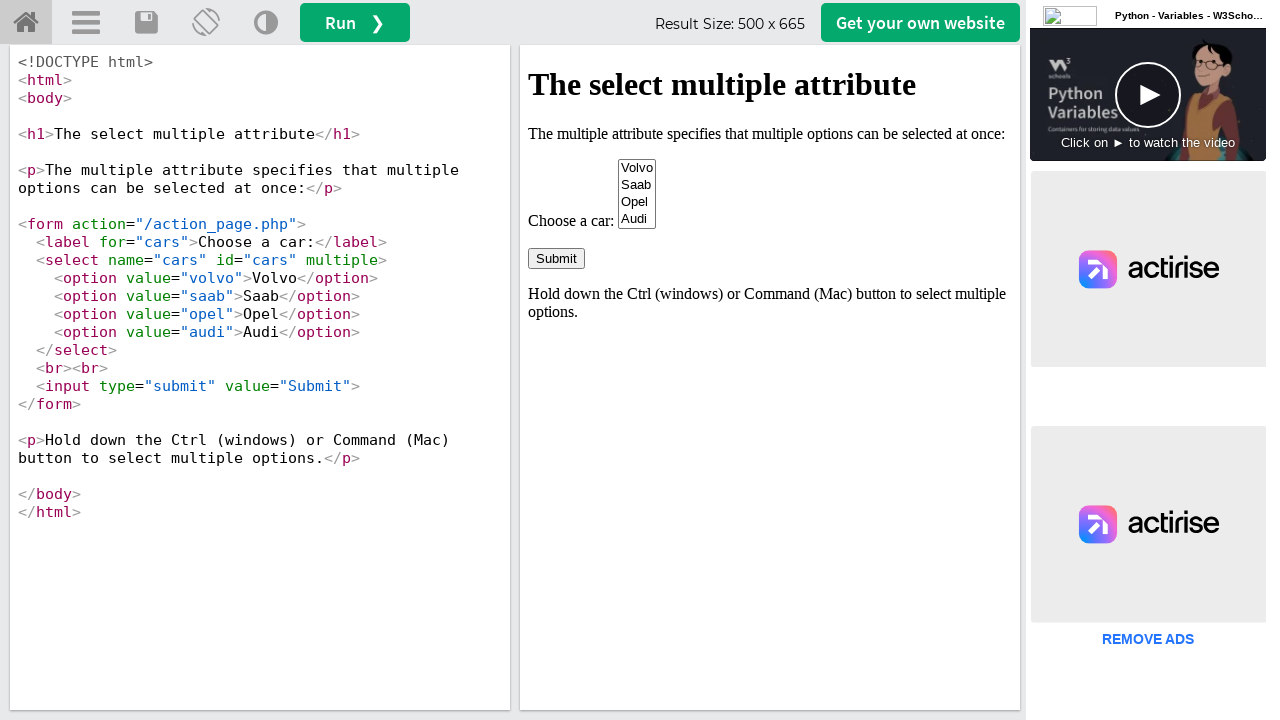

Located the cars dropdown select element
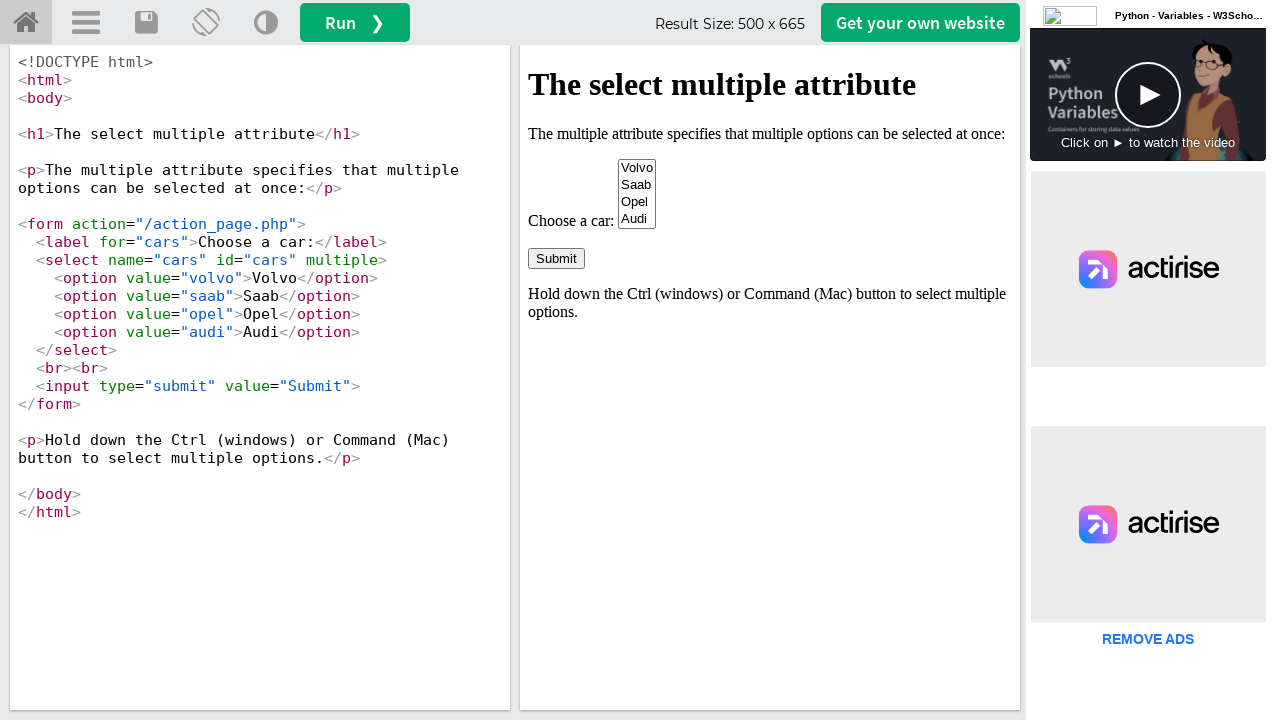

Selected Audi option from dropdown (index 1) on iframe[id='iframeResult'] >> internal:control=enter-frame >> select[name='cars']
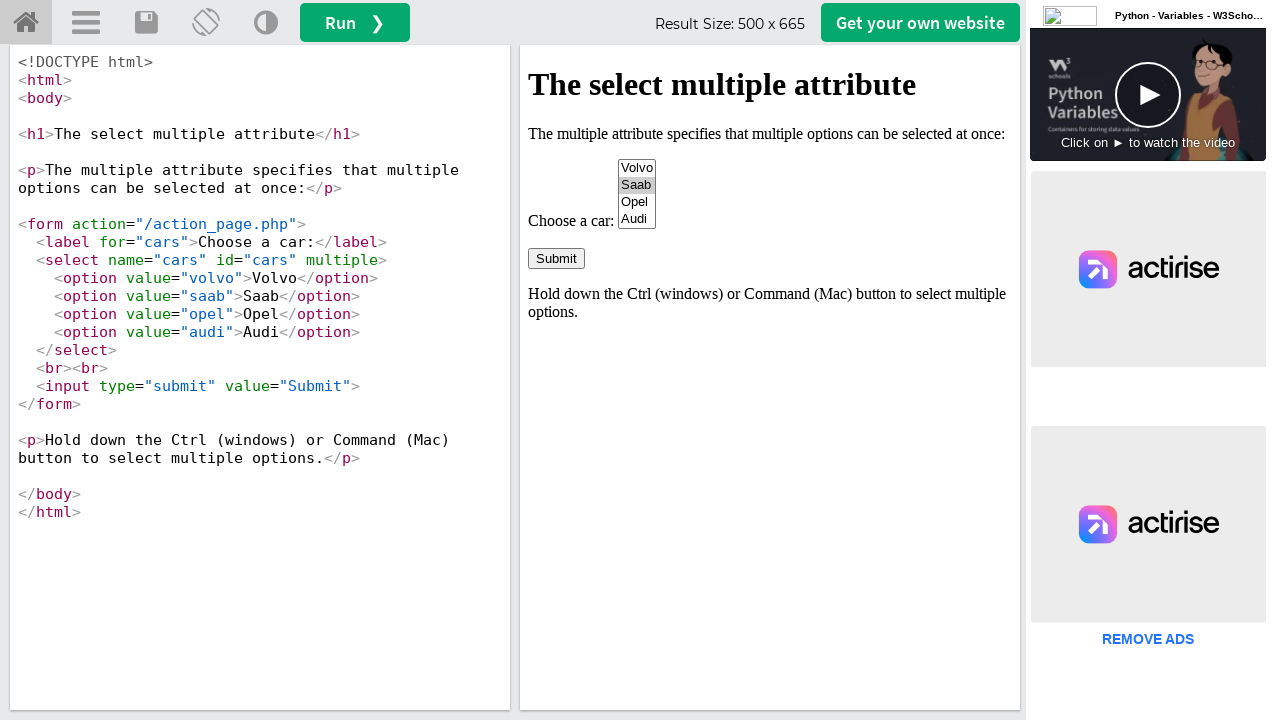

Deselected Audi option from dropdown
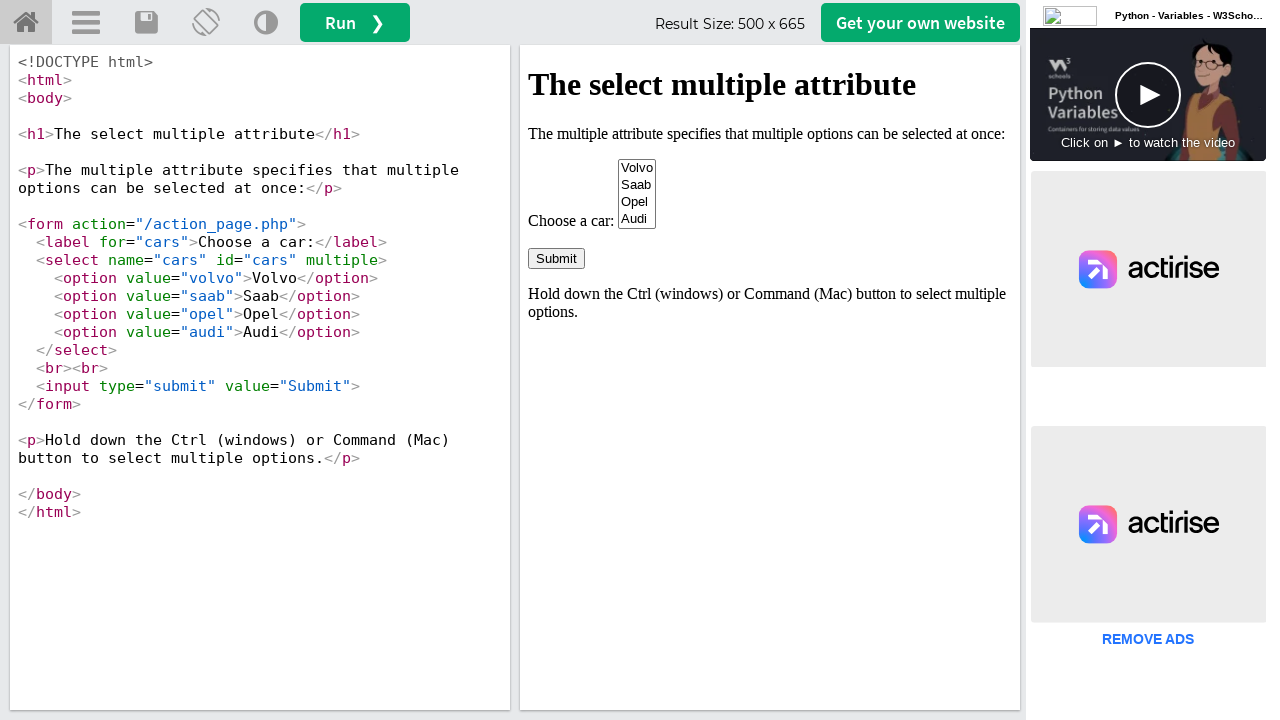

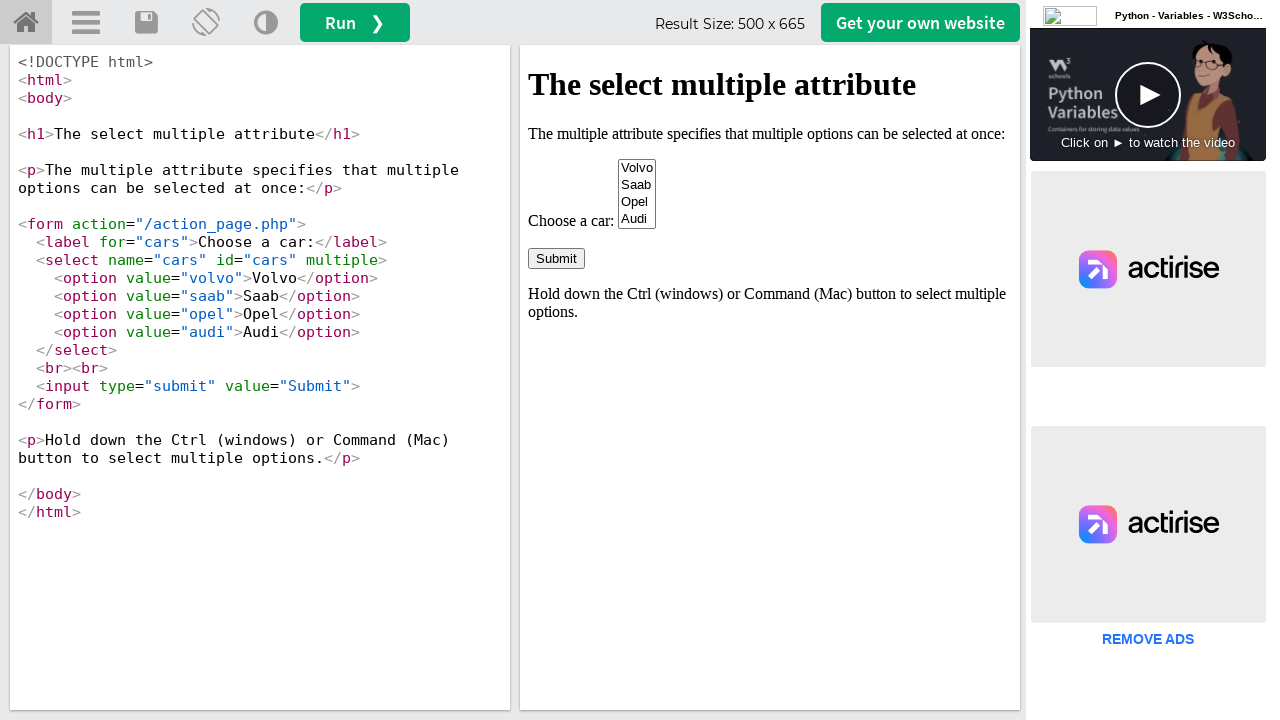